Tests multiple window handling by clicking on social media links in the footer which open new windows/tabs, then demonstrates getting window handles

Starting URL: https://opensource-demo.orangehrmlive.com/

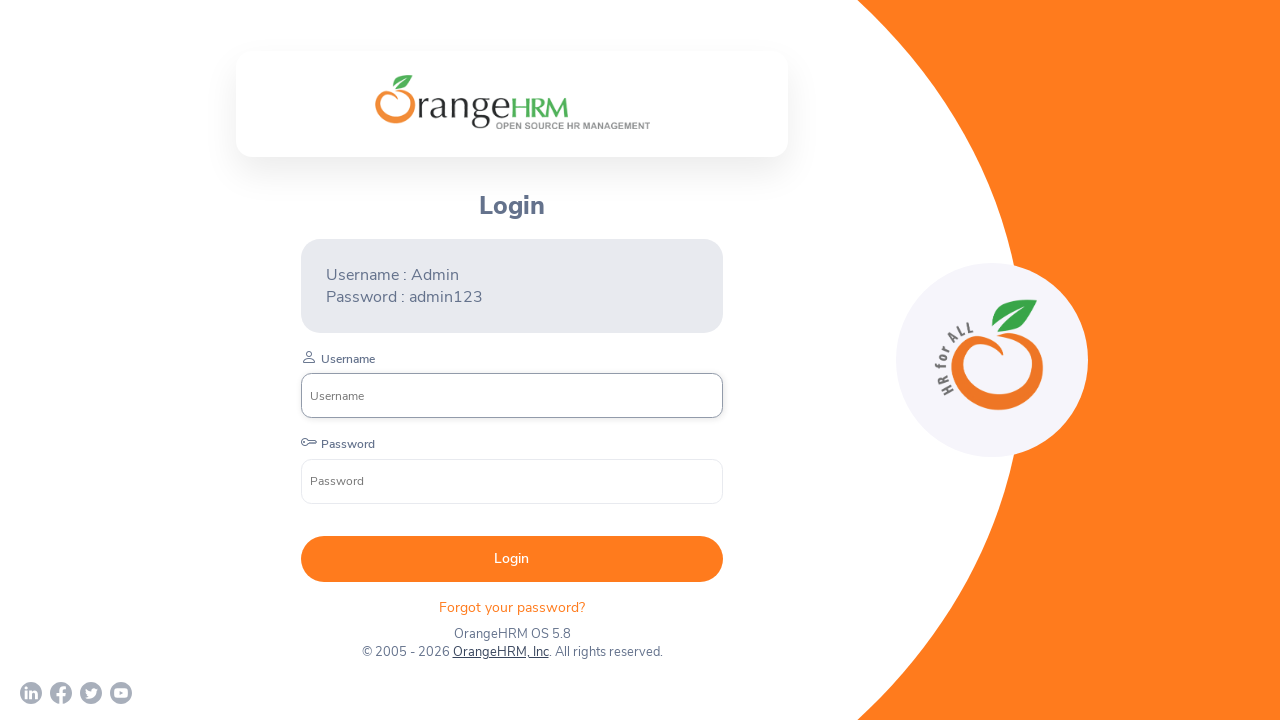

Navigated to Orange HRM login page
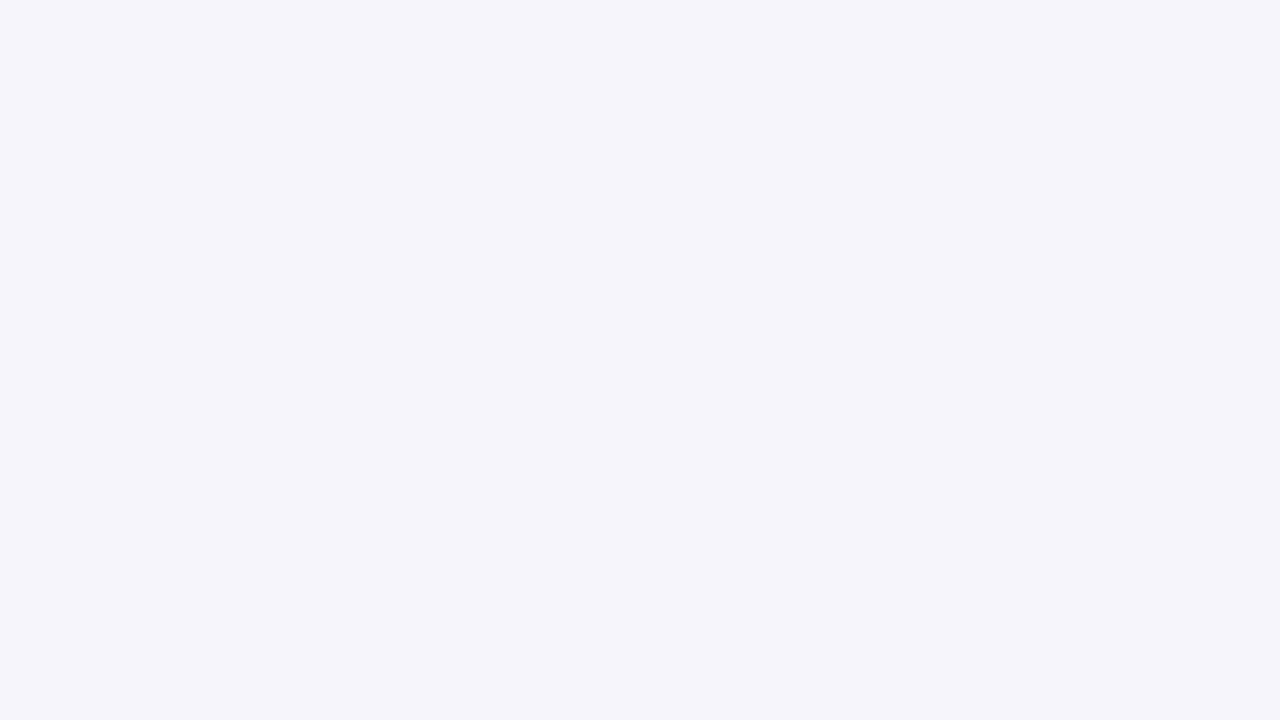

Clicked first social media link in footer at (31, 693) on xpath=//div[@class='orangehrm-login-footer-sm']//a[1]
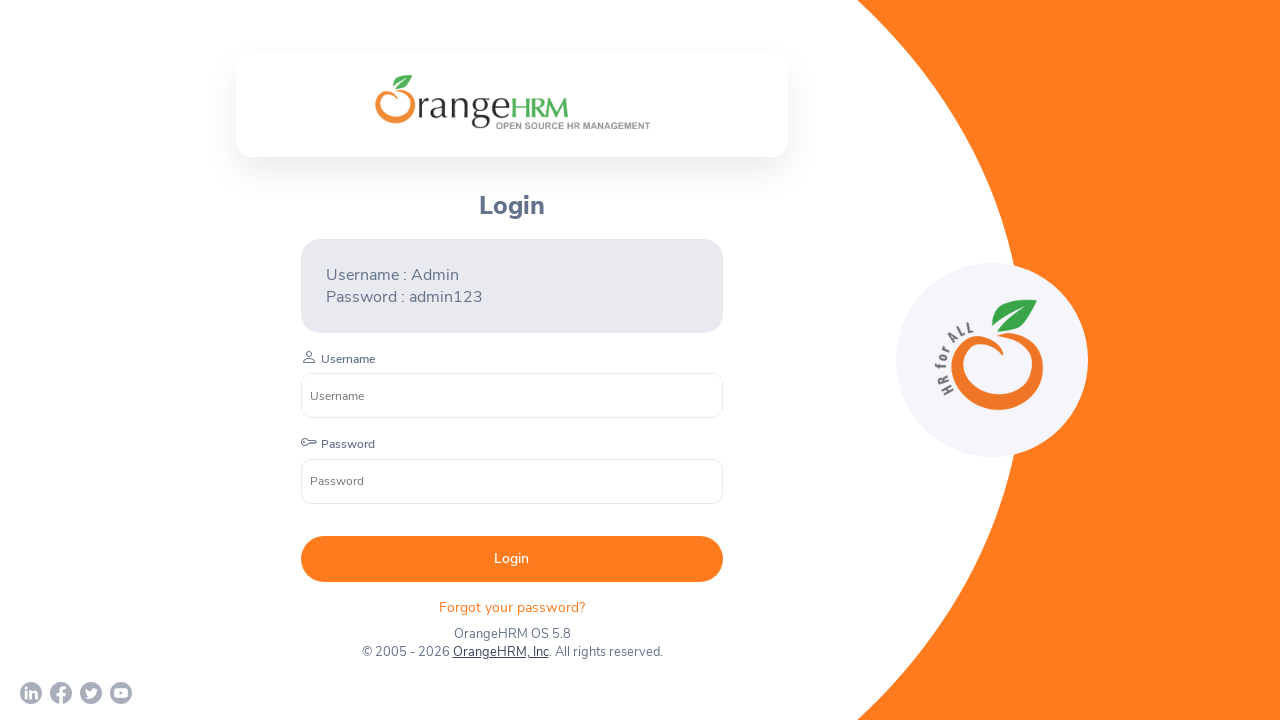

Clicked second social media link in footer at (61, 693) on xpath=//div[@class='orangehrm-login-footer-sm']//a[2]
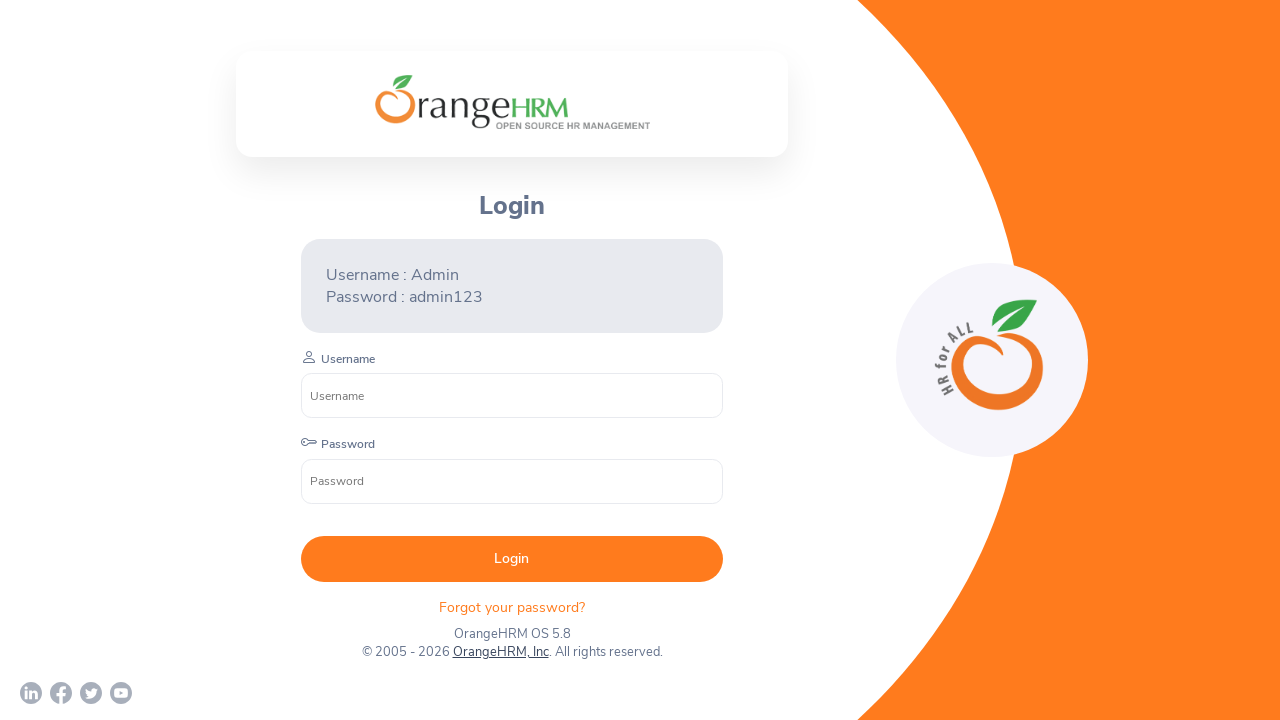

Clicked third social media link in footer at (91, 693) on xpath=//div[@class='orangehrm-login-footer-sm']//a[3]
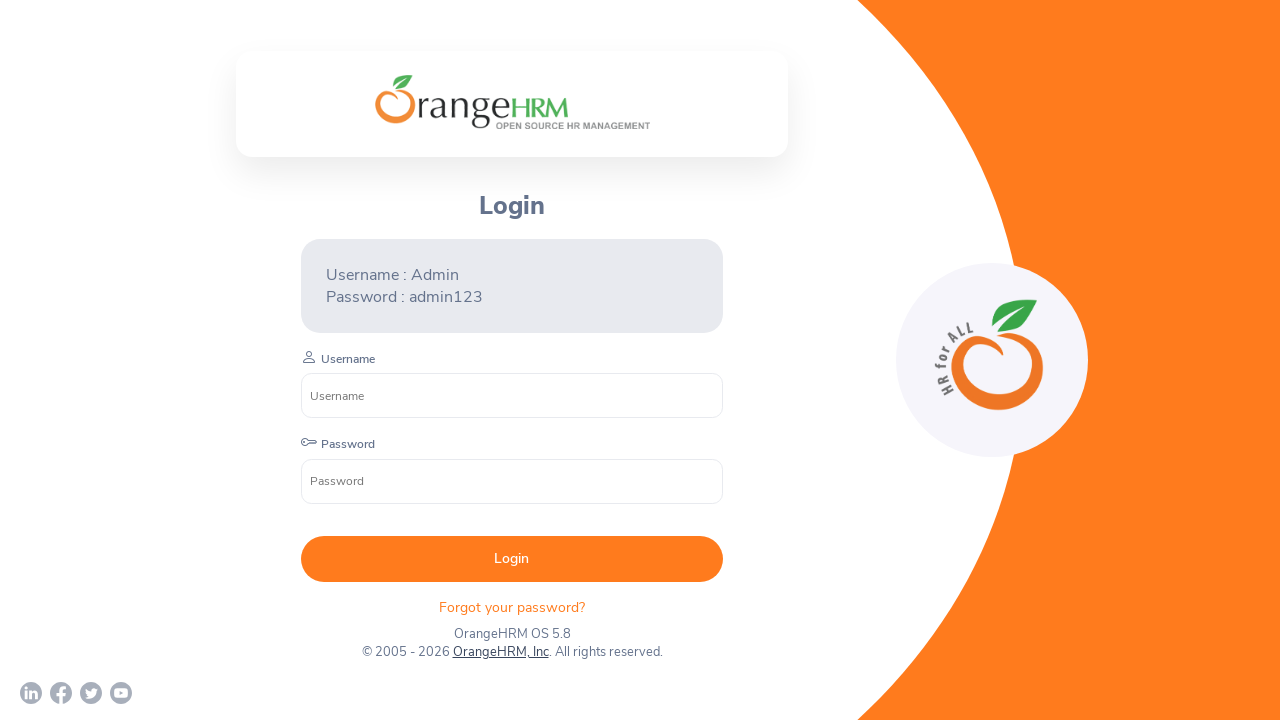

Clicked fourth social media link in footer at (121, 693) on xpath=//div[@class='orangehrm-login-footer-sm']//a[4]
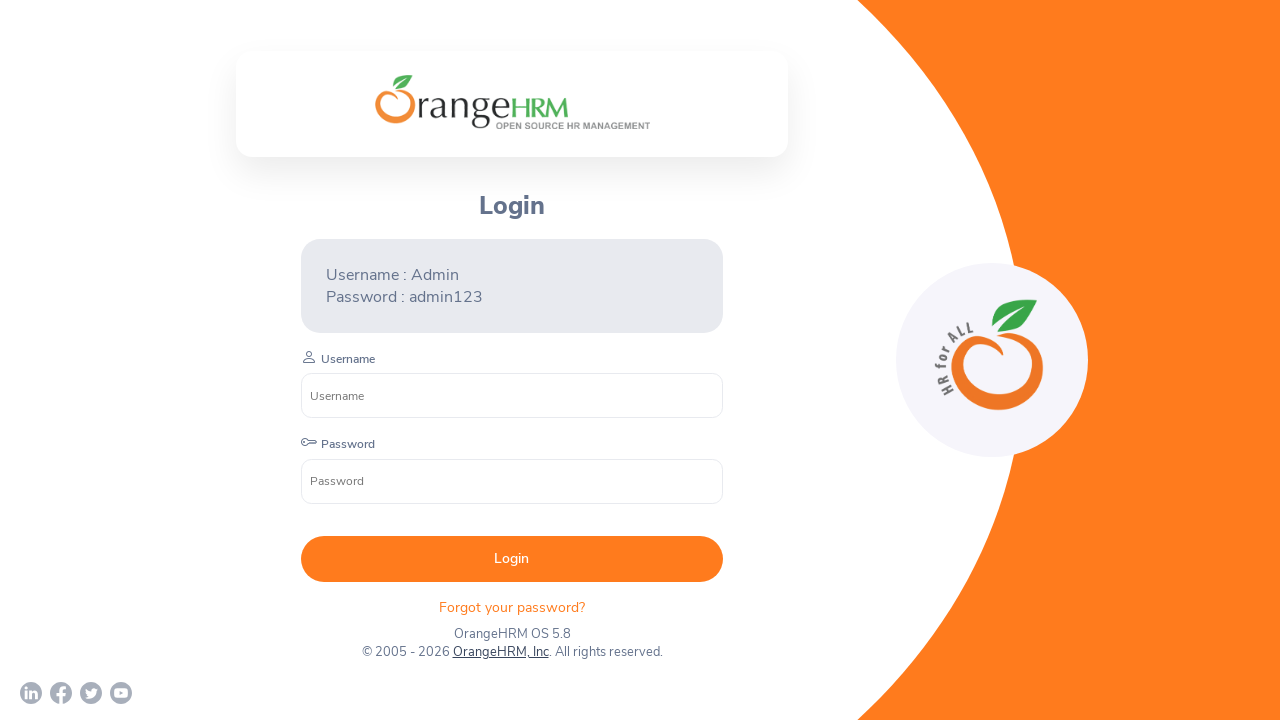

Retrieved all open pages/windows - total count: 5
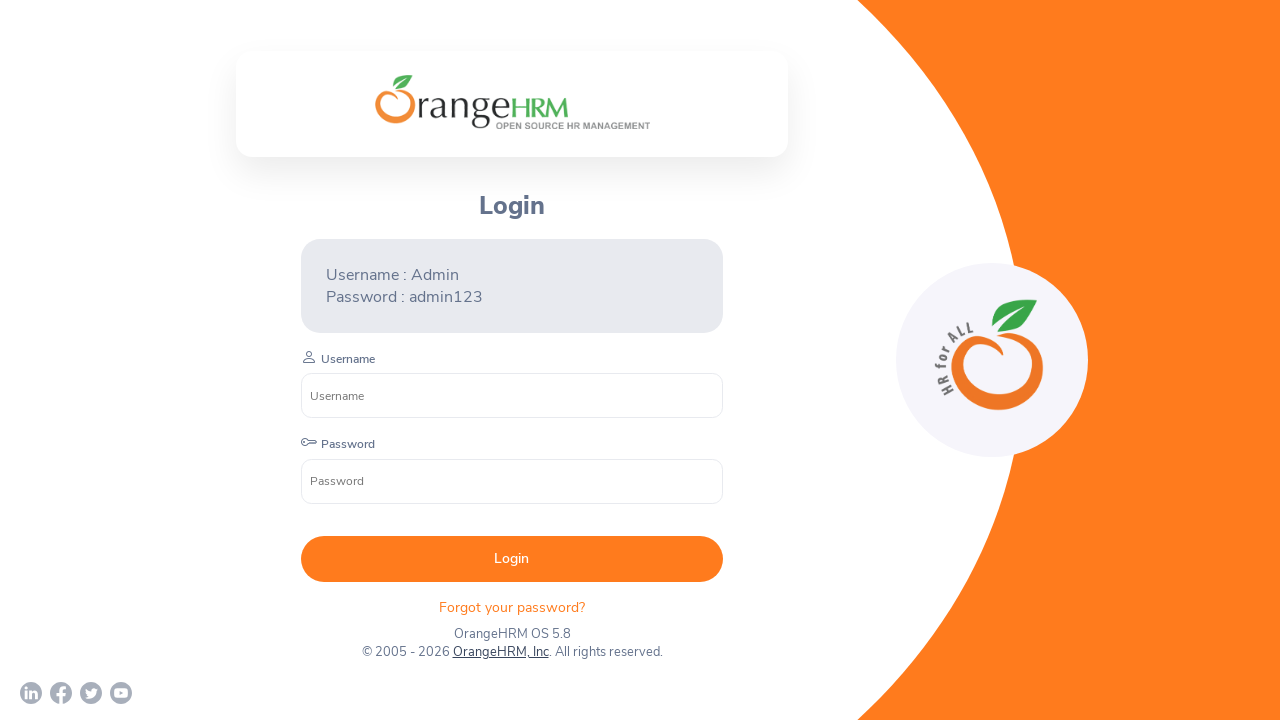

Stored reference to parent page
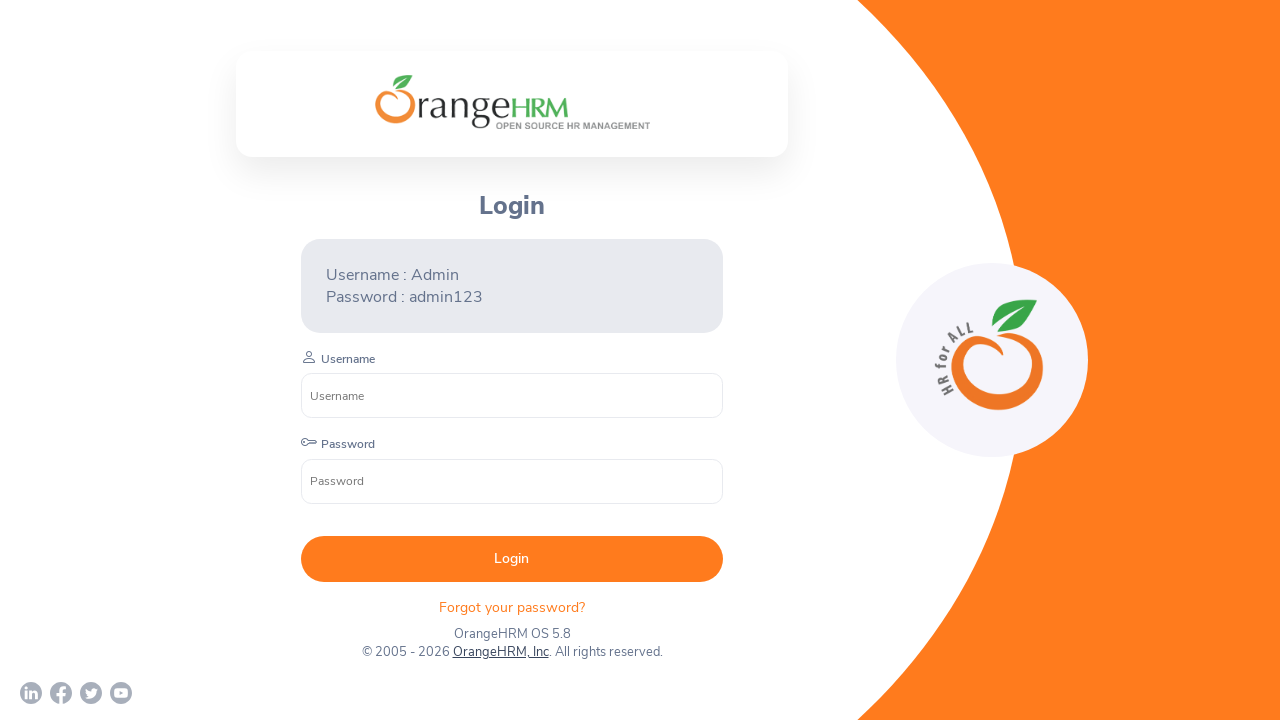

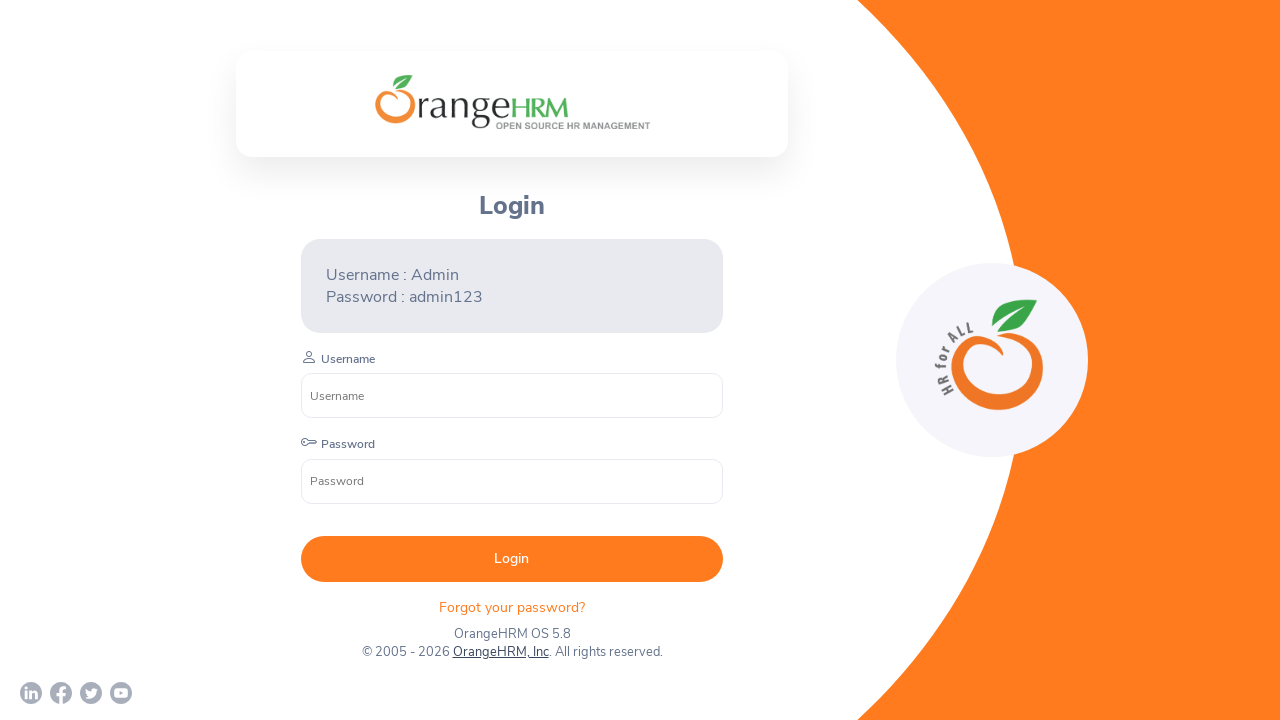